Retrieves a value from an element's attribute, performs a mathematical calculation, and submits a form with the result along with checkbox and radio button selections

Starting URL: http://suninjuly.github.io/get_attribute.html

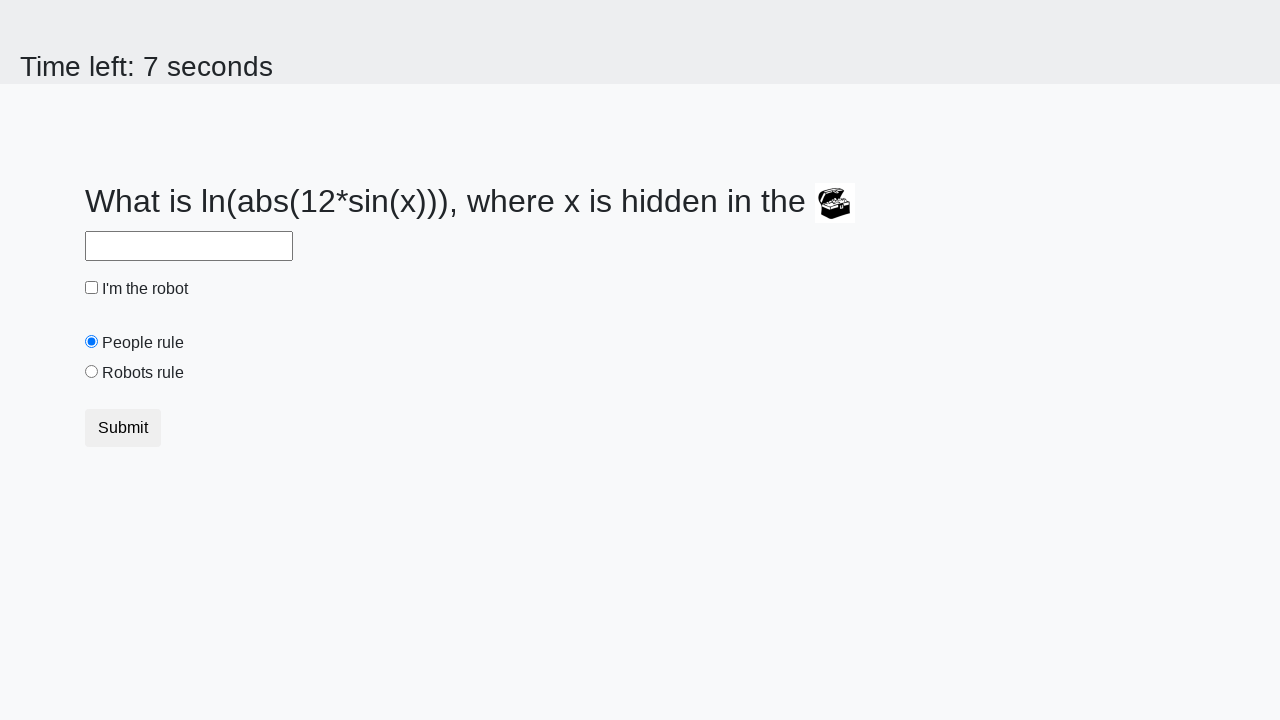

Located treasure element with id 'treasure'
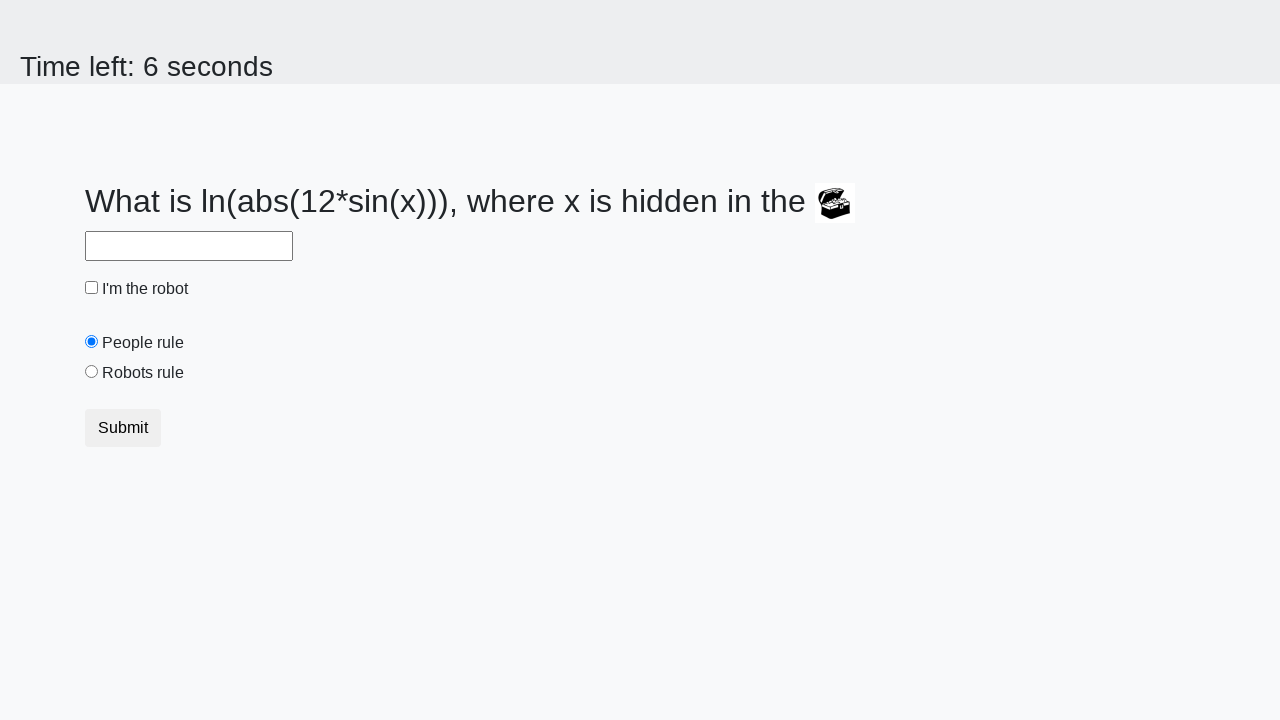

Retrieved valuex attribute from treasure element: 109
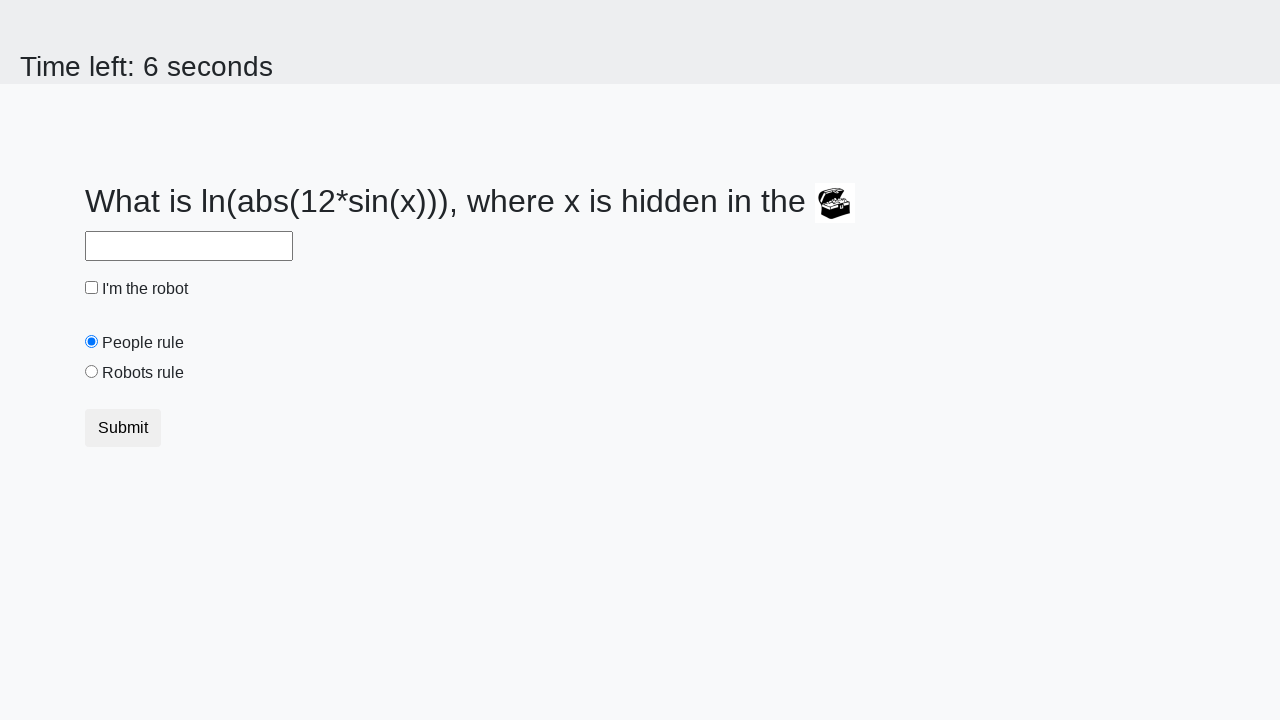

Calculated result using mathematical formula: 2.2824753690713755
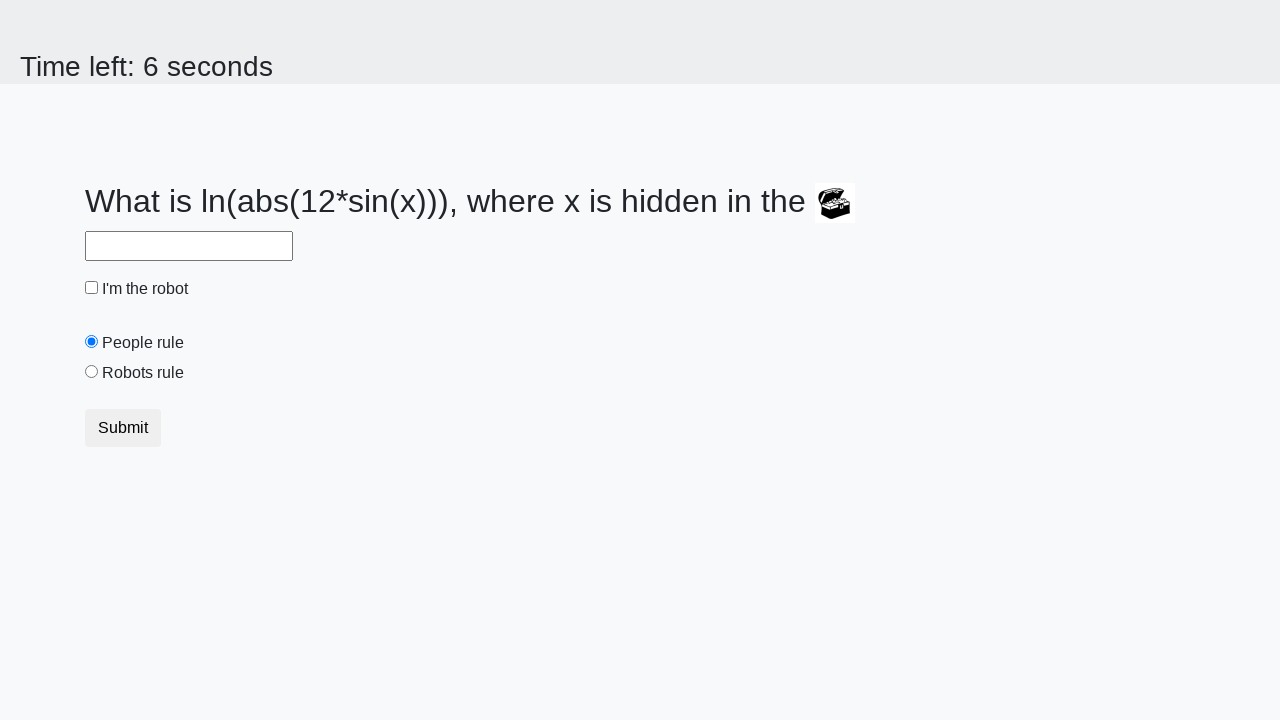

Filled answer field with calculated result: 2.2824753690713755 on #answer
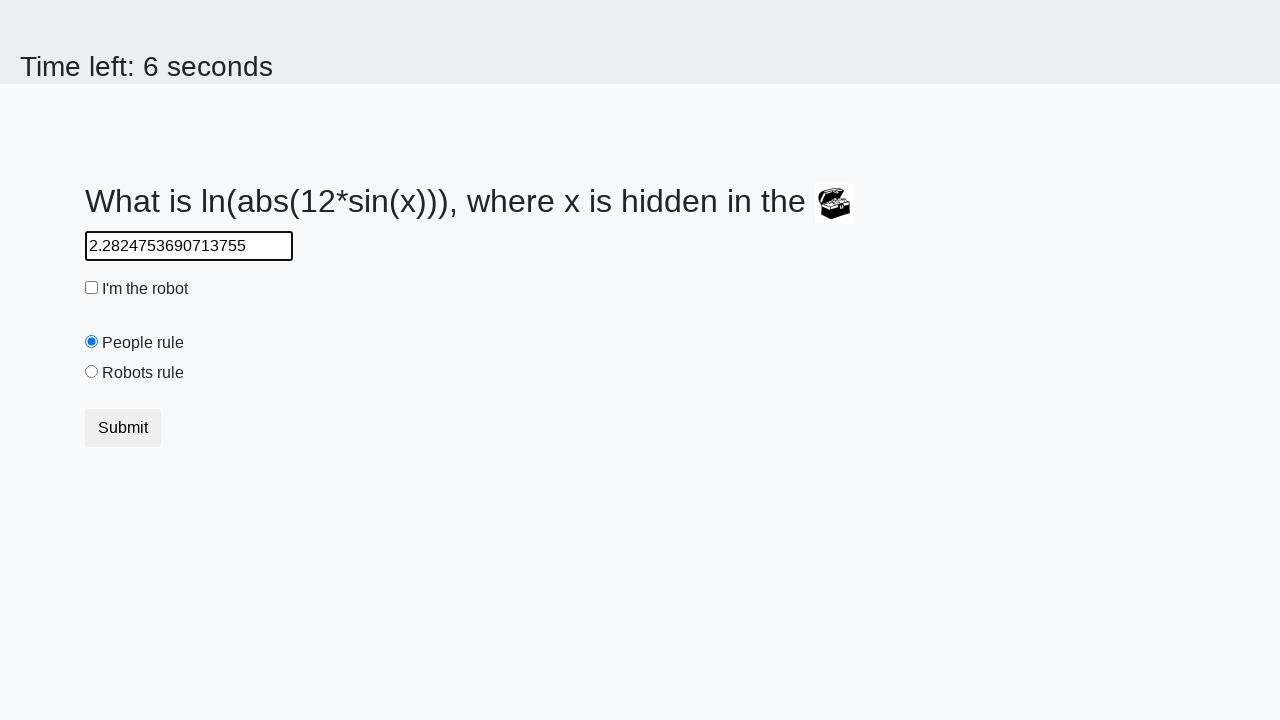

Clicked robot checkbox at (92, 288) on #robotCheckbox
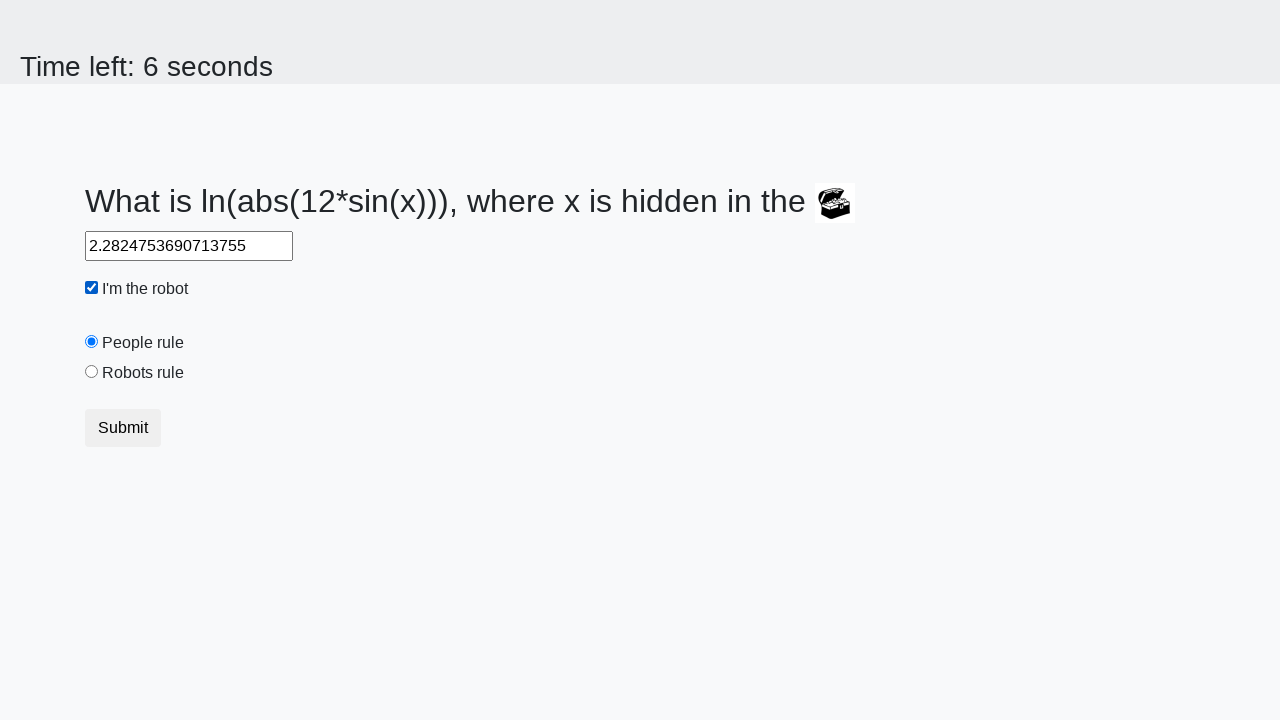

Clicked robots rule radio button at (92, 372) on #robotsRule
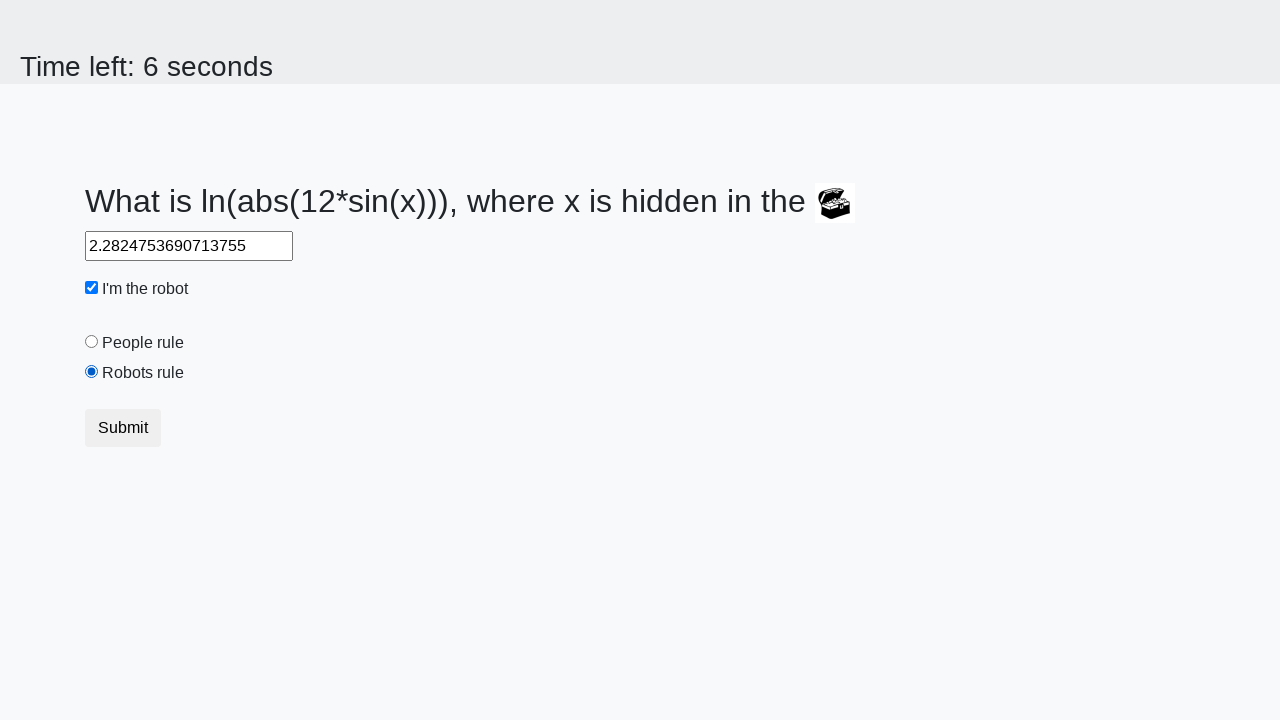

Clicked submit button to submit form at (123, 428) on button.btn
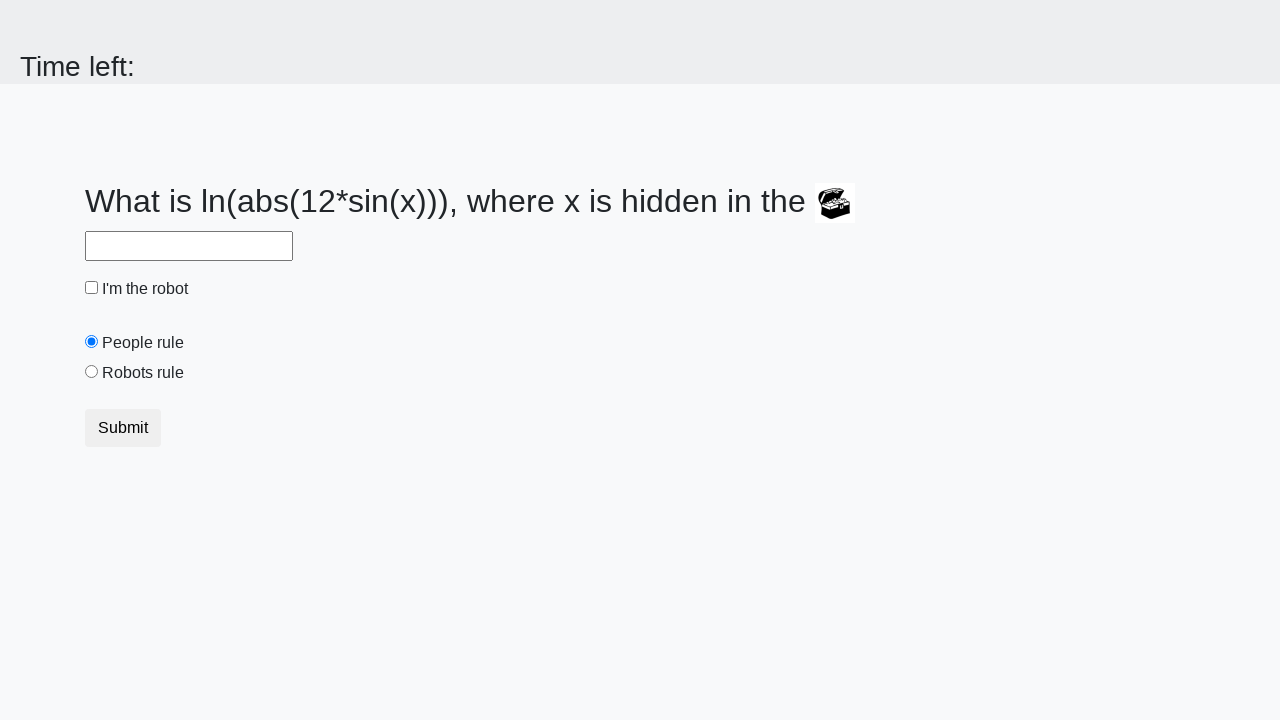

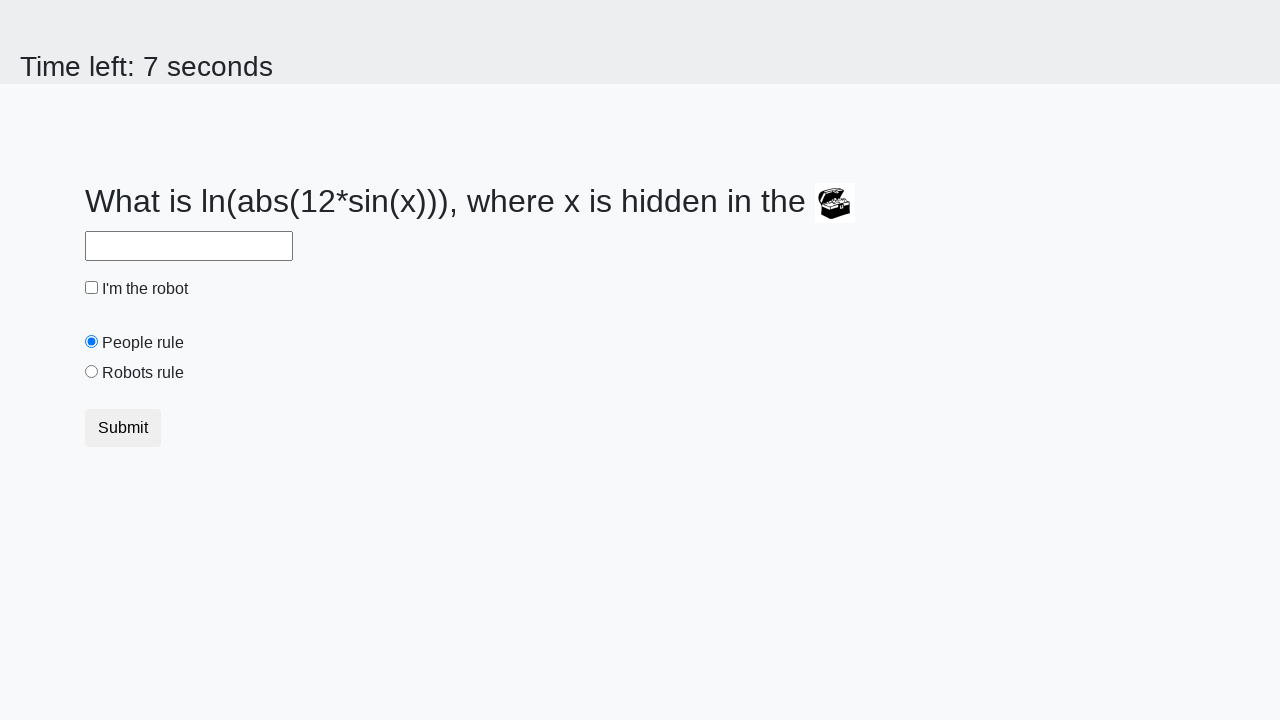